Tests dynamic controls by clicking on the Dynamic Controls link, enabling an input field, entering text, and then disabling it

Starting URL: https://the-internet.herokuapp.com/

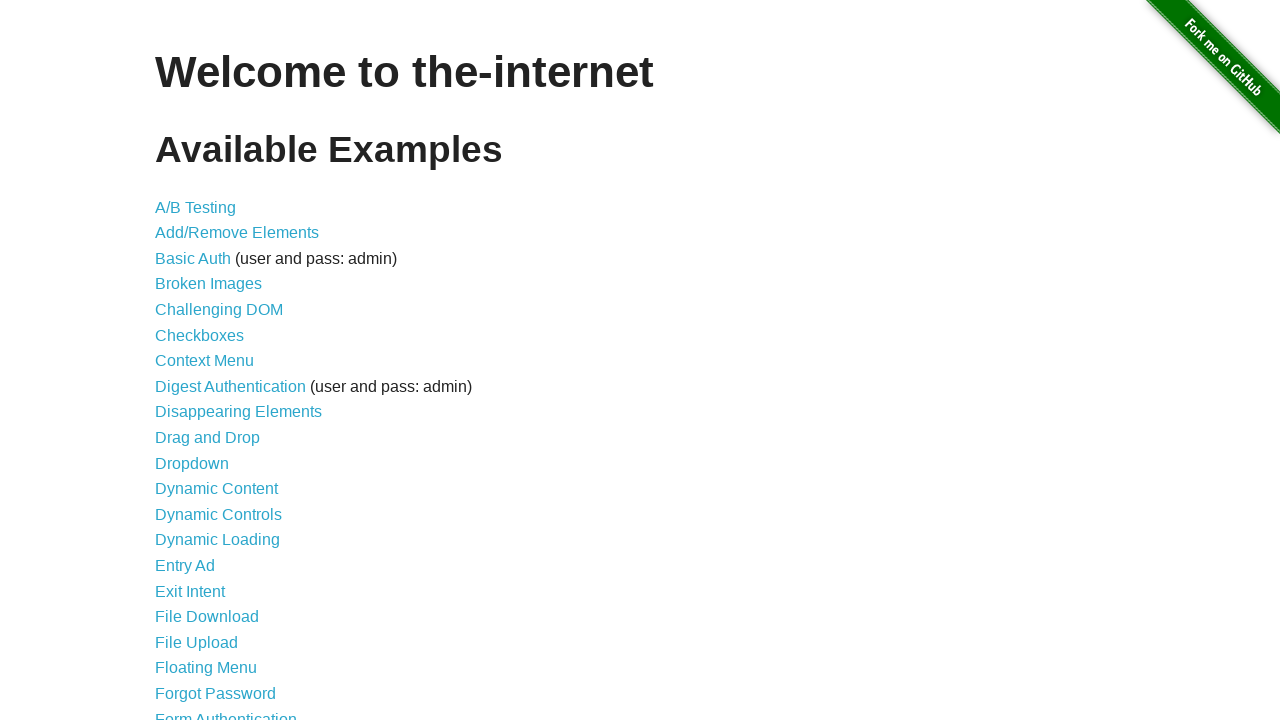

Clicked on Dynamic Controls link at (218, 514) on xpath=//a[text()='Dynamic Controls']
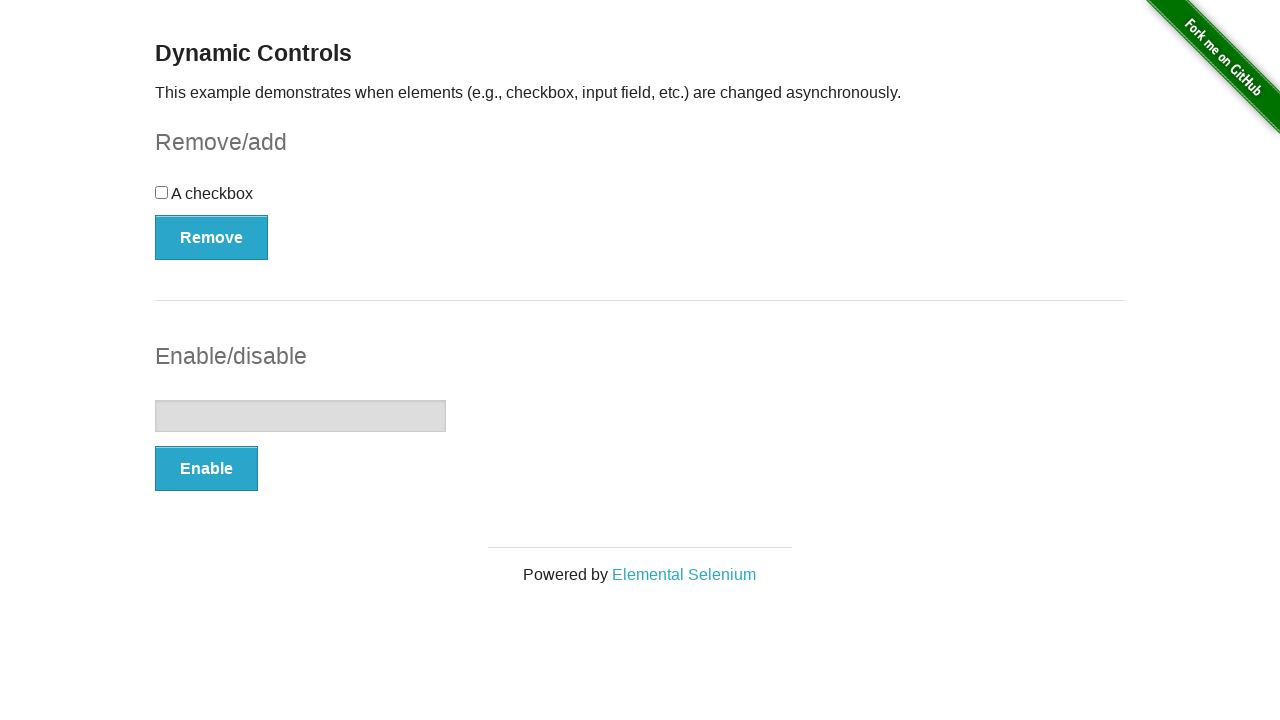

Enable button is now visible
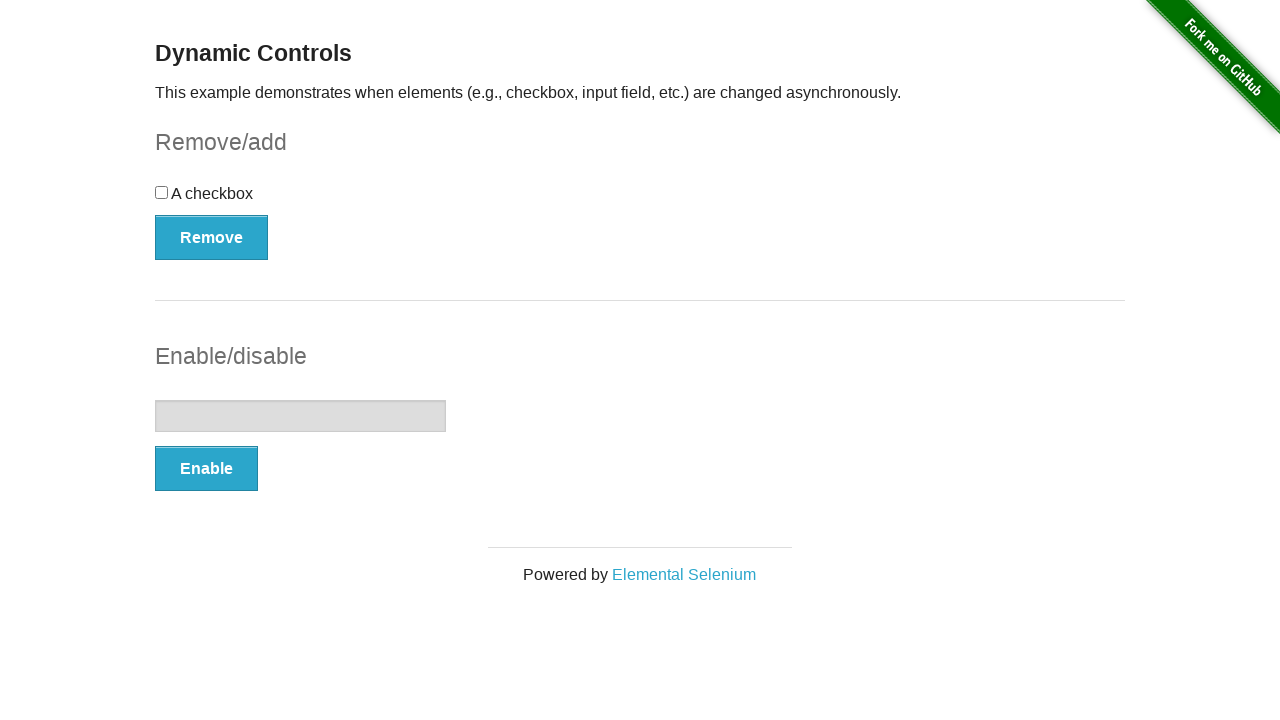

Clicked the Enable button at (206, 469) on xpath=//*[@id='input-example']/button
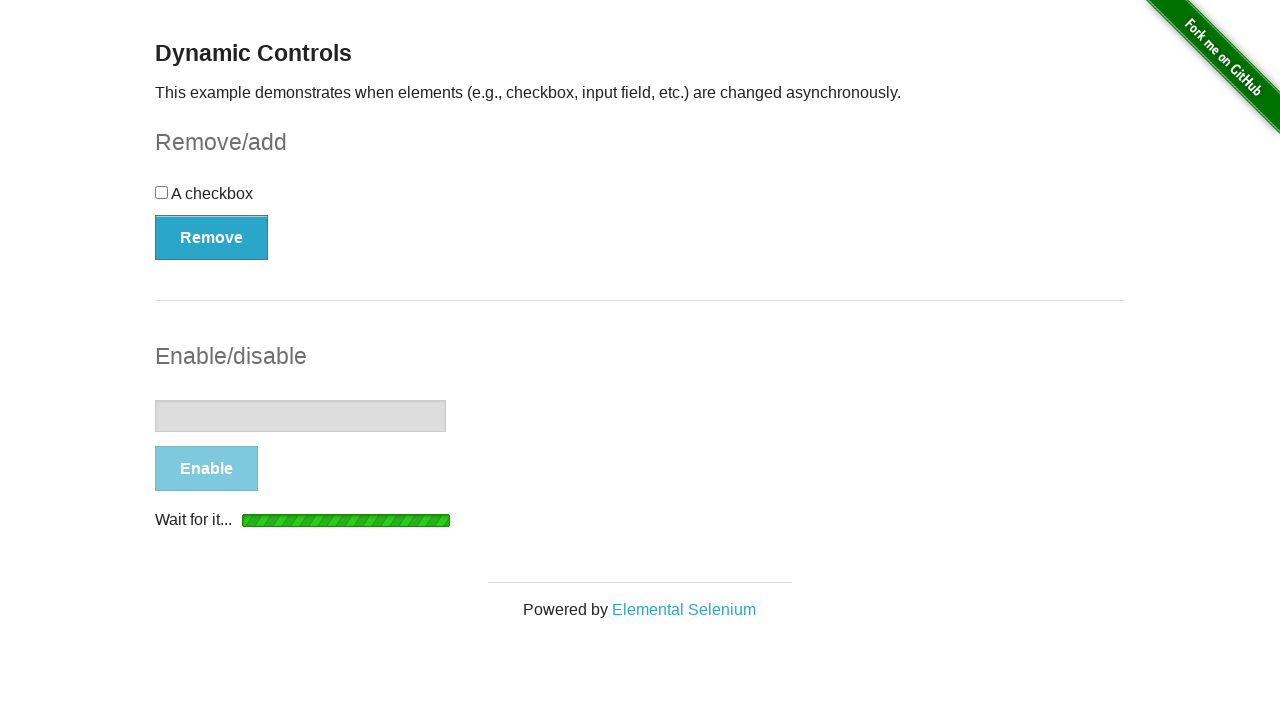

Input field is now enabled and Disable button appeared
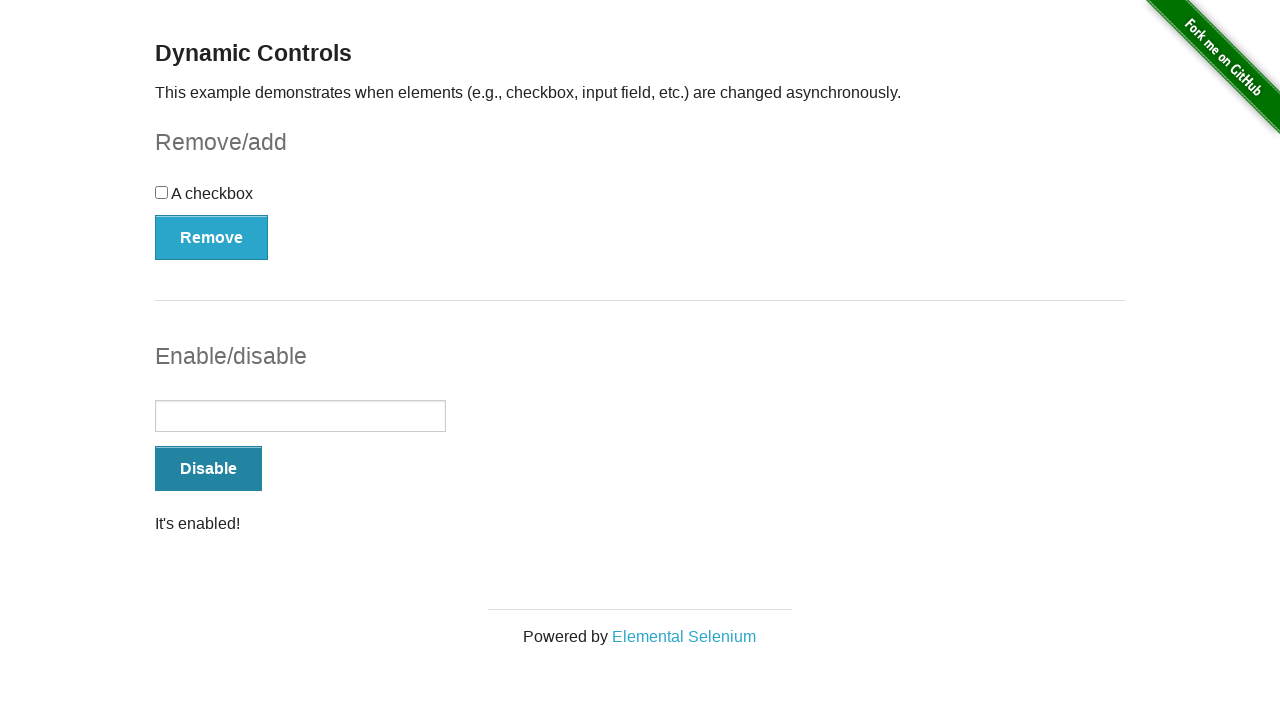

Entered 'Hello' into the text input field on //form[@id='input-example']//input[@type='text']
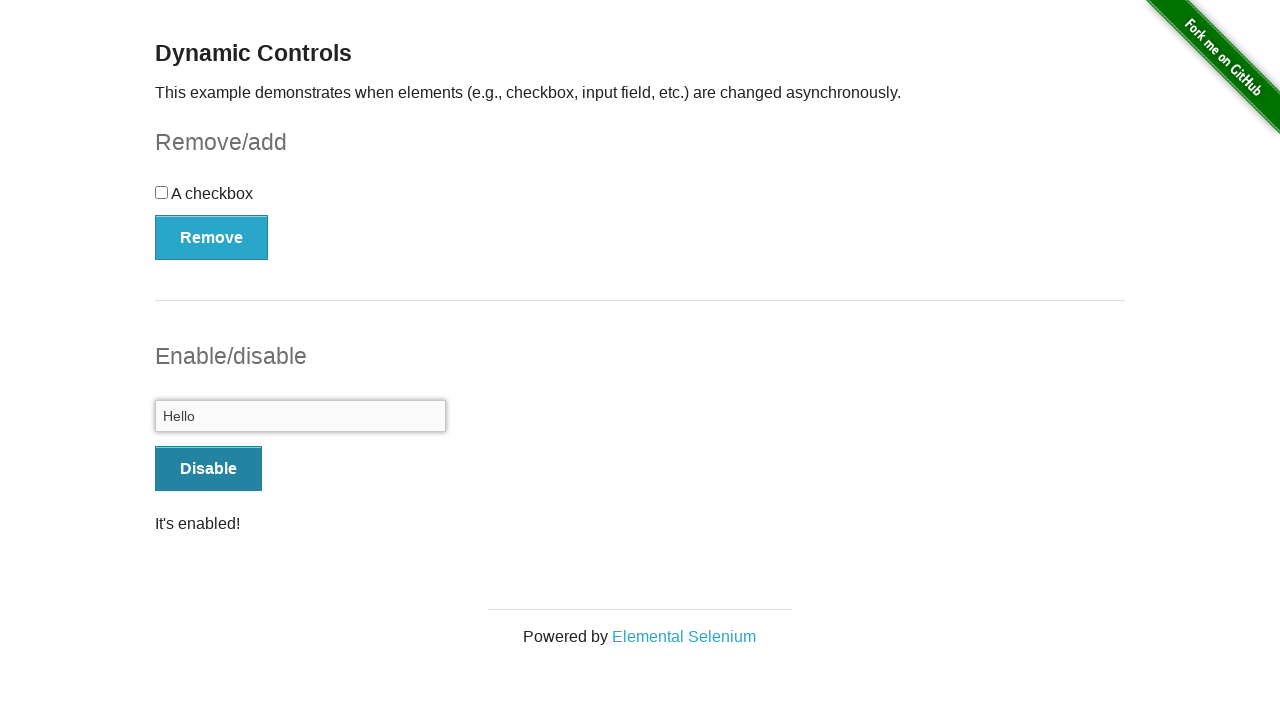

Clicked the Disable button at (208, 469) on xpath=//button[text()='Disable']
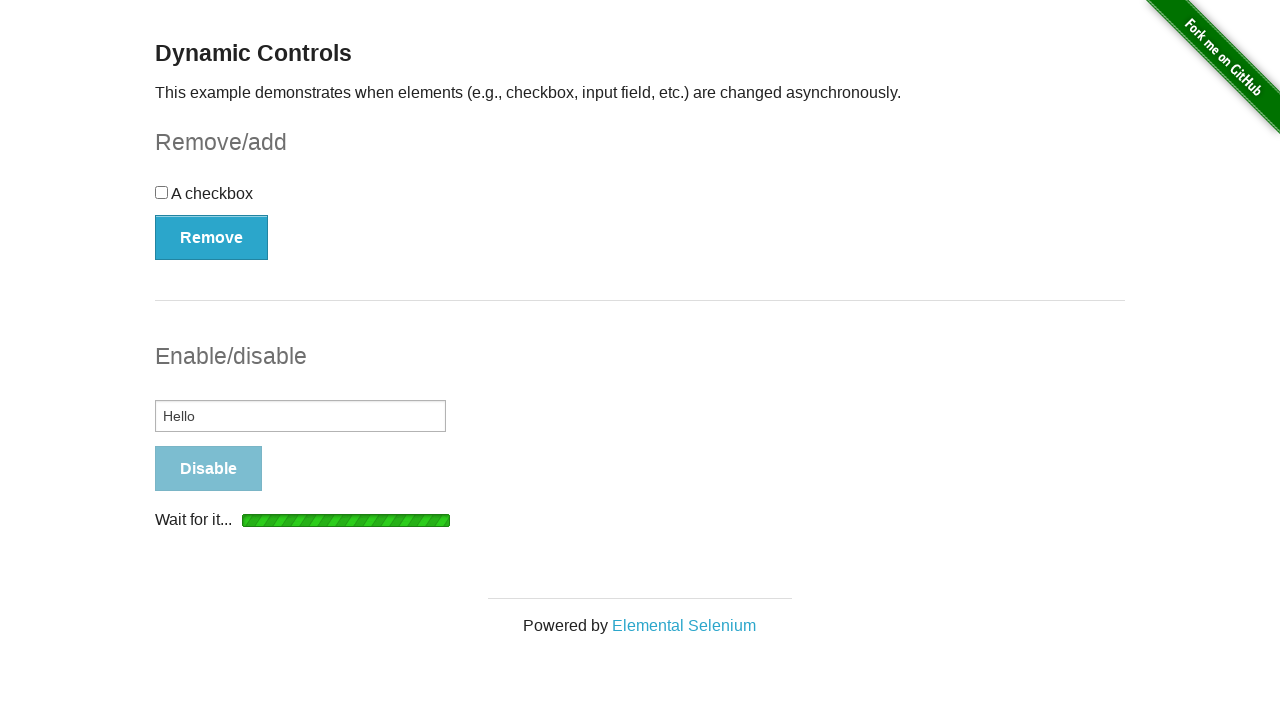

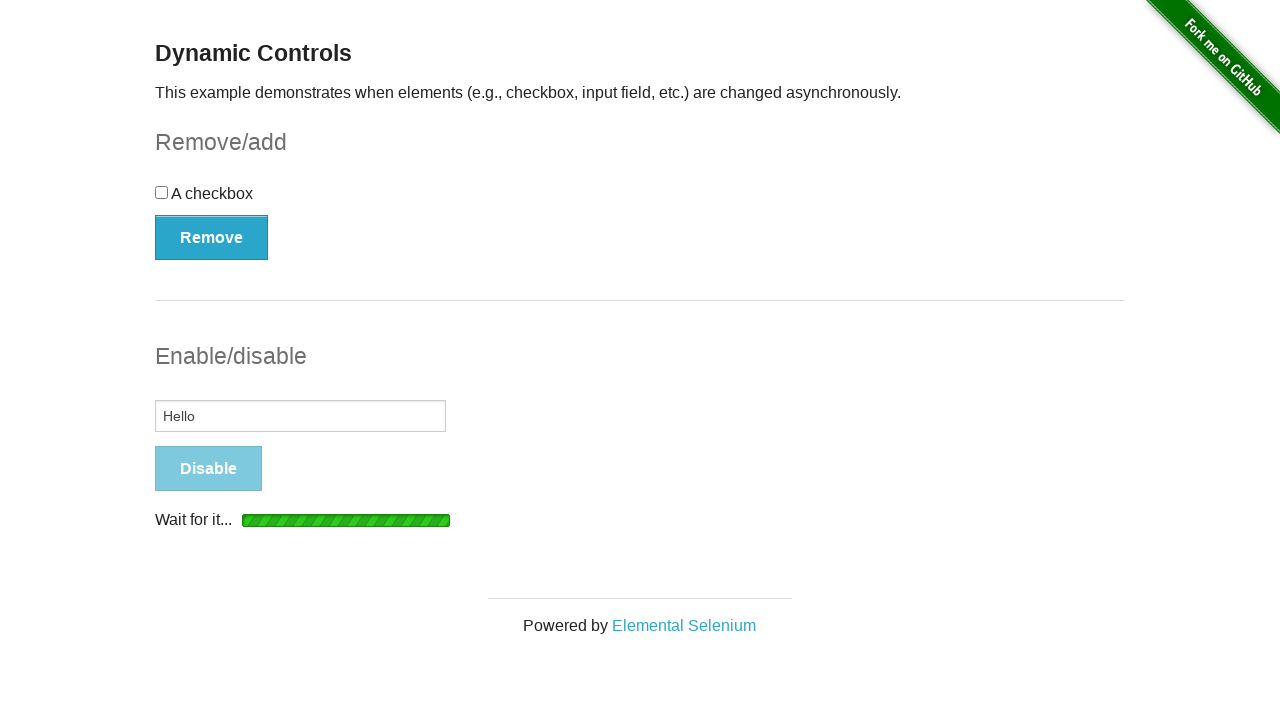